Clicks on the Widgets card from the DemoQA homepage to navigate to the widgets section

Starting URL: https://demoqa.com/elements

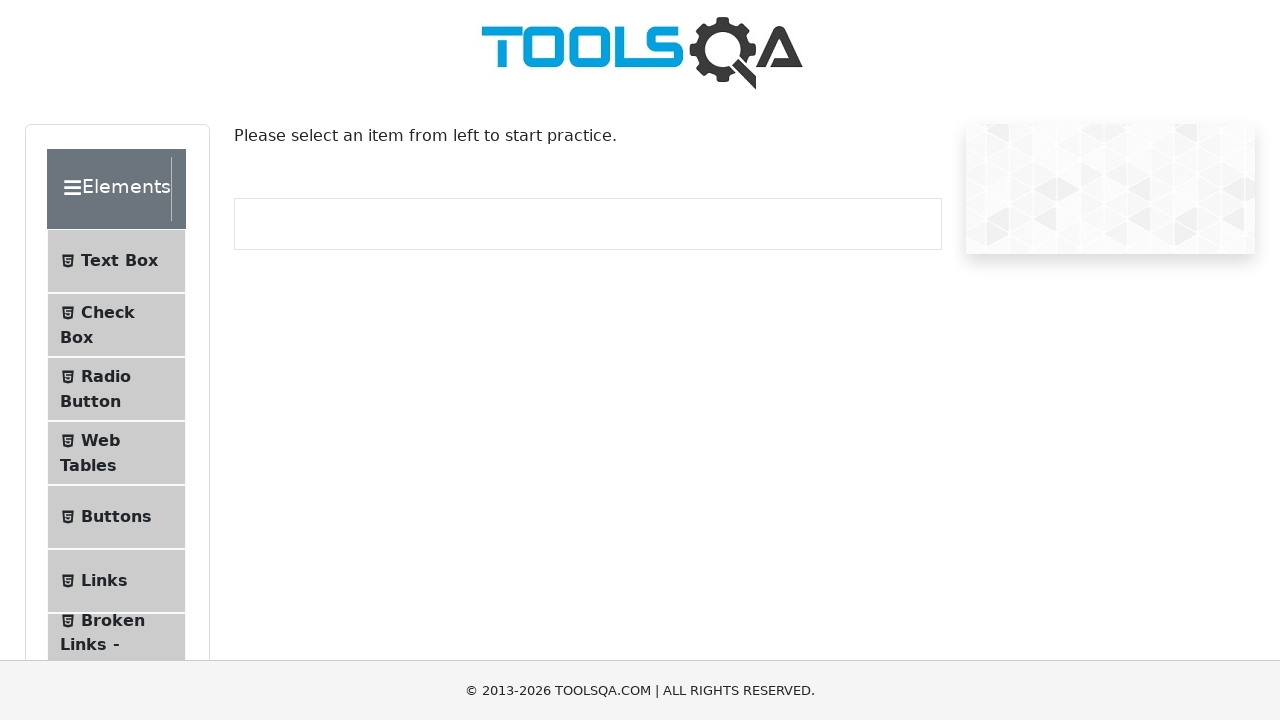

Clicked on Widgets card to navigate to widgets section at (103, 387) on text=Widgets
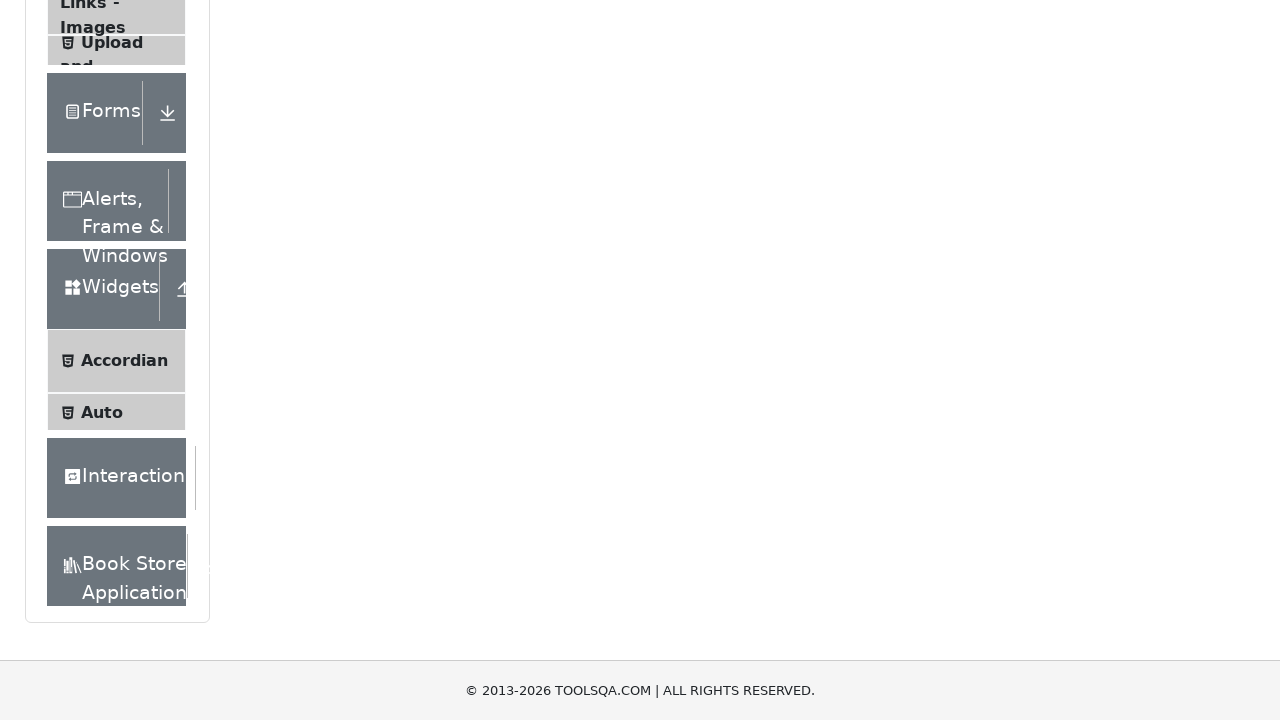

Widgets page loaded successfully
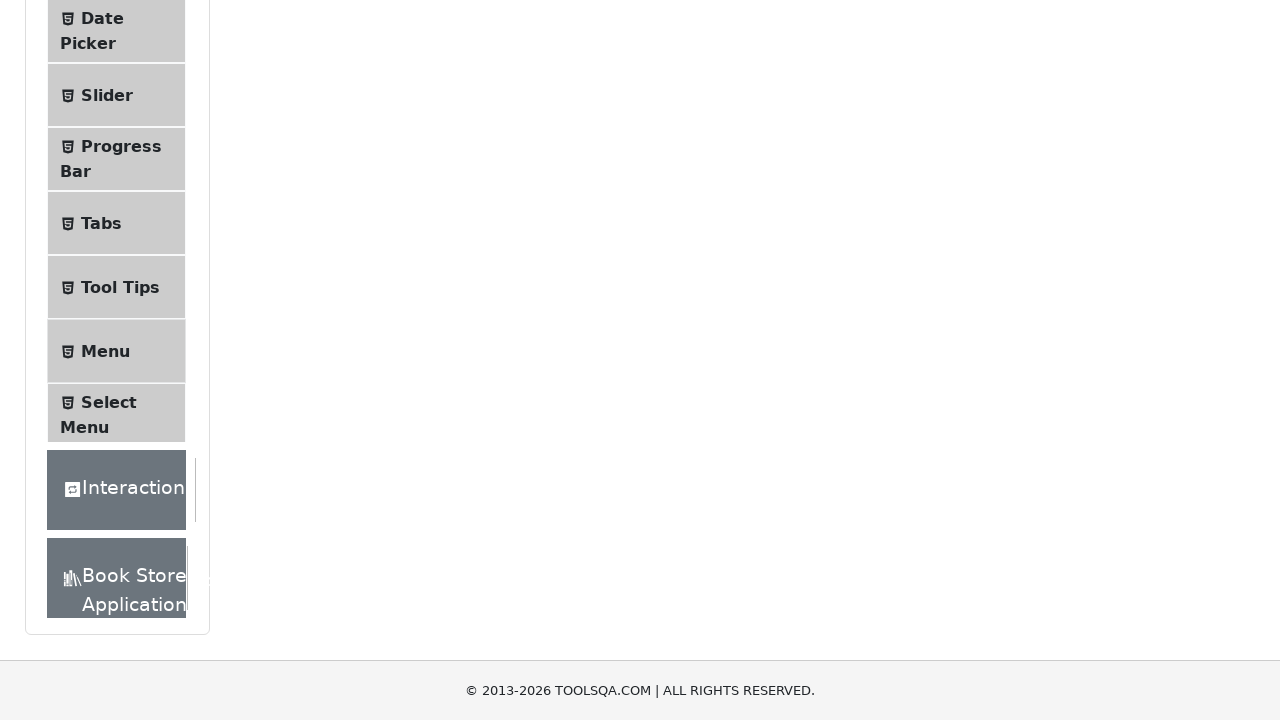

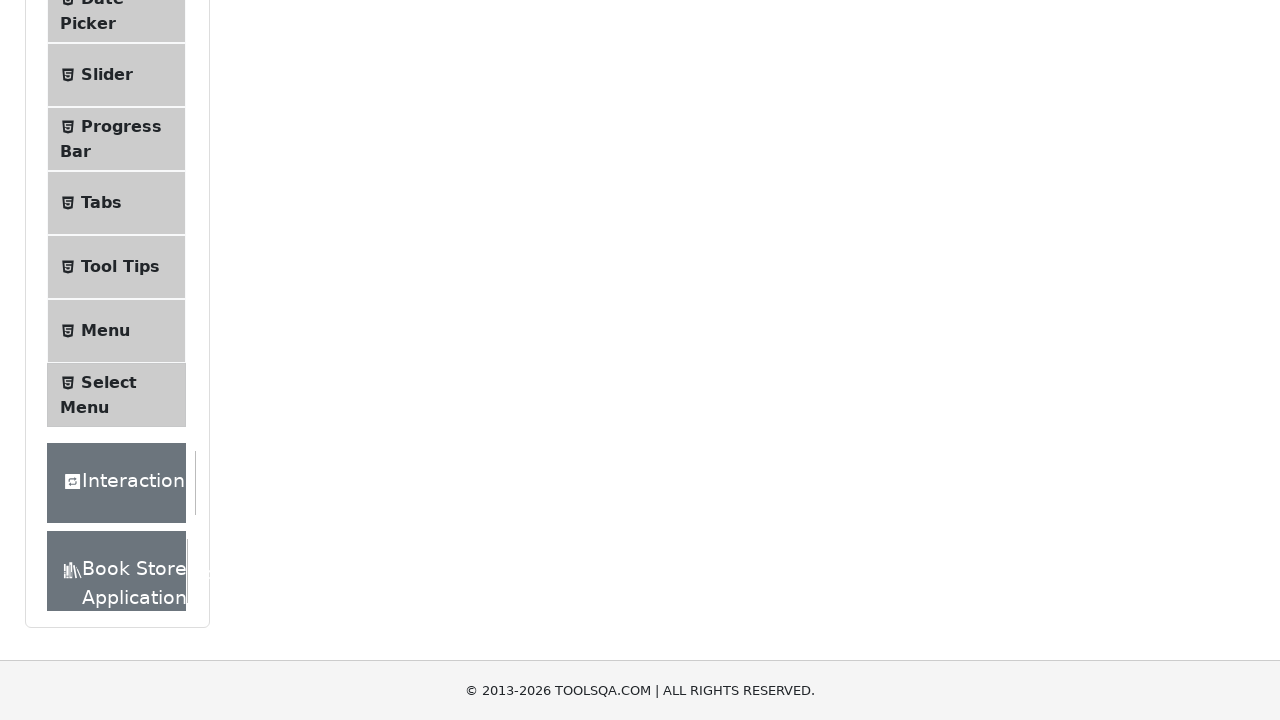